Tests the email subscription functionality on the homepage by entering an email address and clicking the subscribe button

Starting URL: https://automationexercise.com/

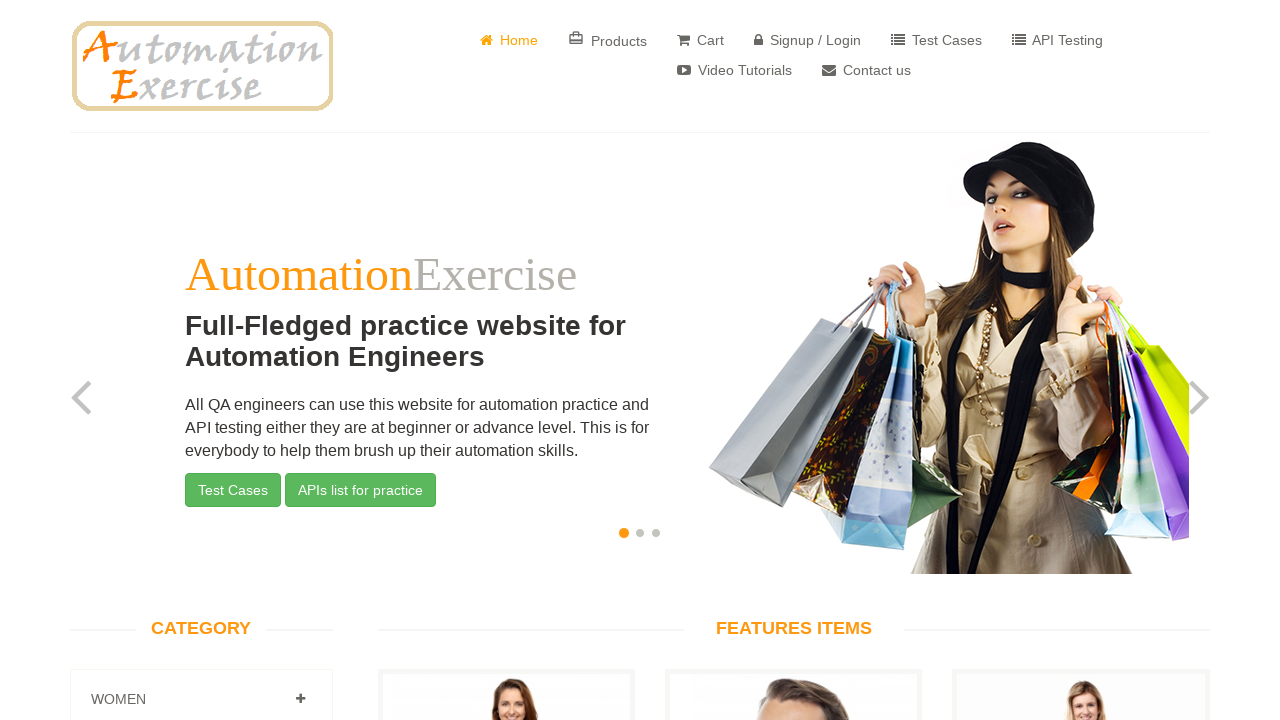

Filled subscription email field with 'testuser456@gmail.com' on #susbscribe_email
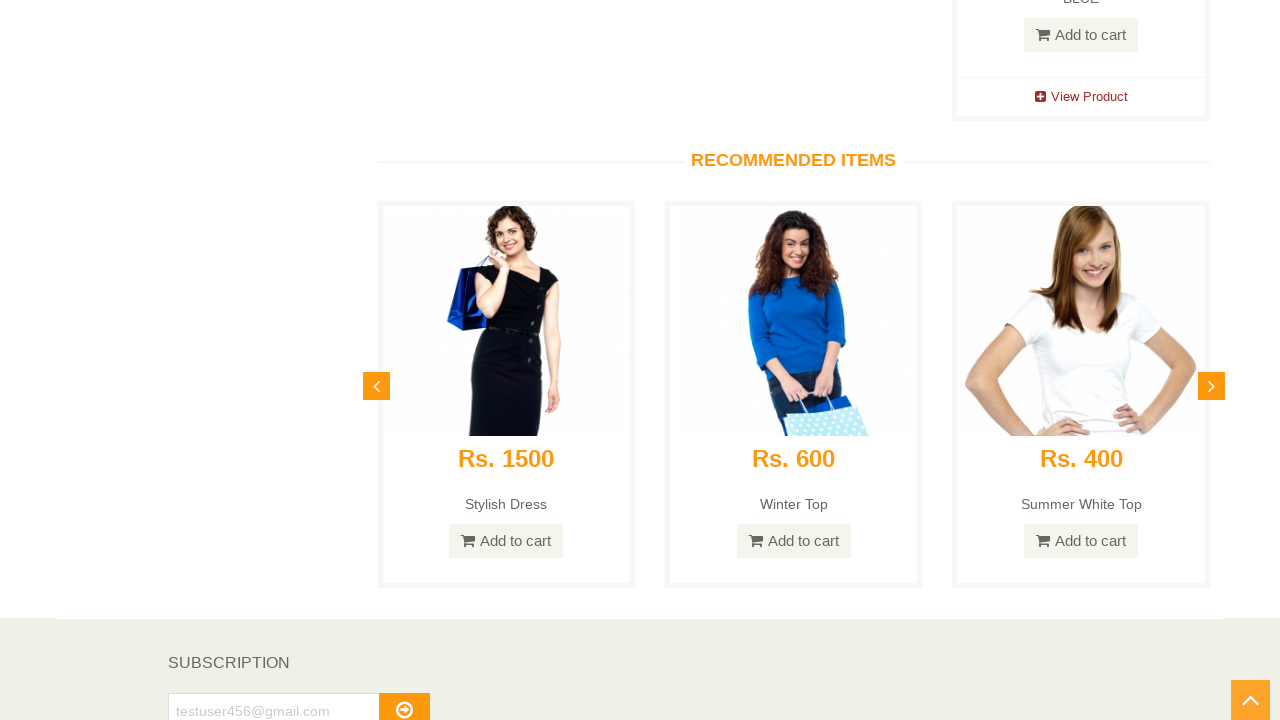

Clicked subscribe button to submit email subscription at (404, 702) on #subscribe
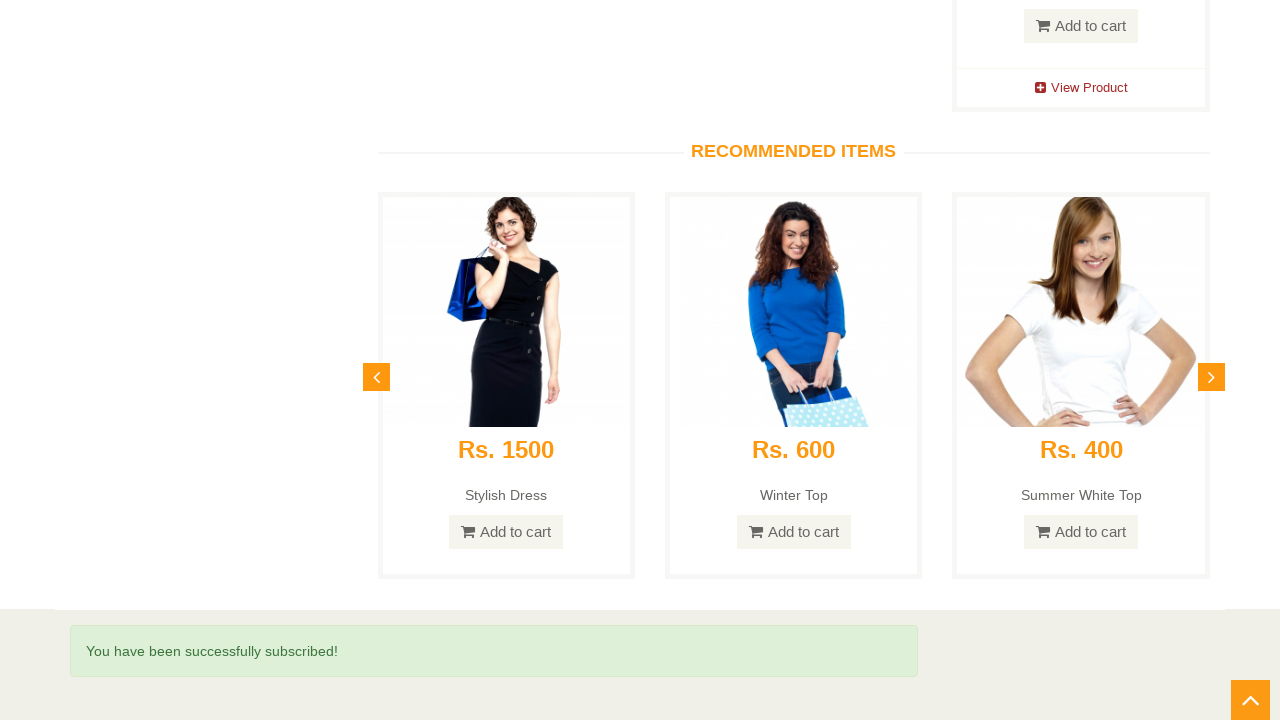

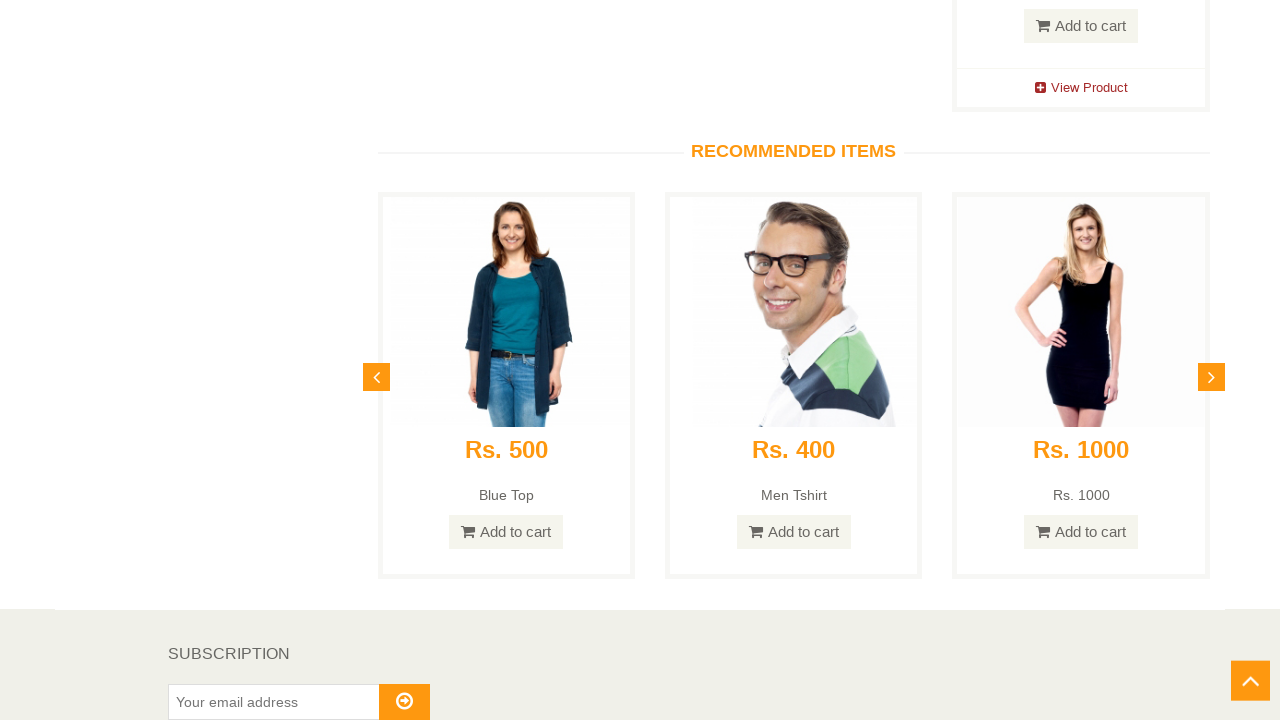